Tests the addition functionality of a calculator by entering two numbers and clicking the sum button, then verifying the result

Starting URL: https://antoniotrindade.com.br/treinoautomacao/desafiosoma.html

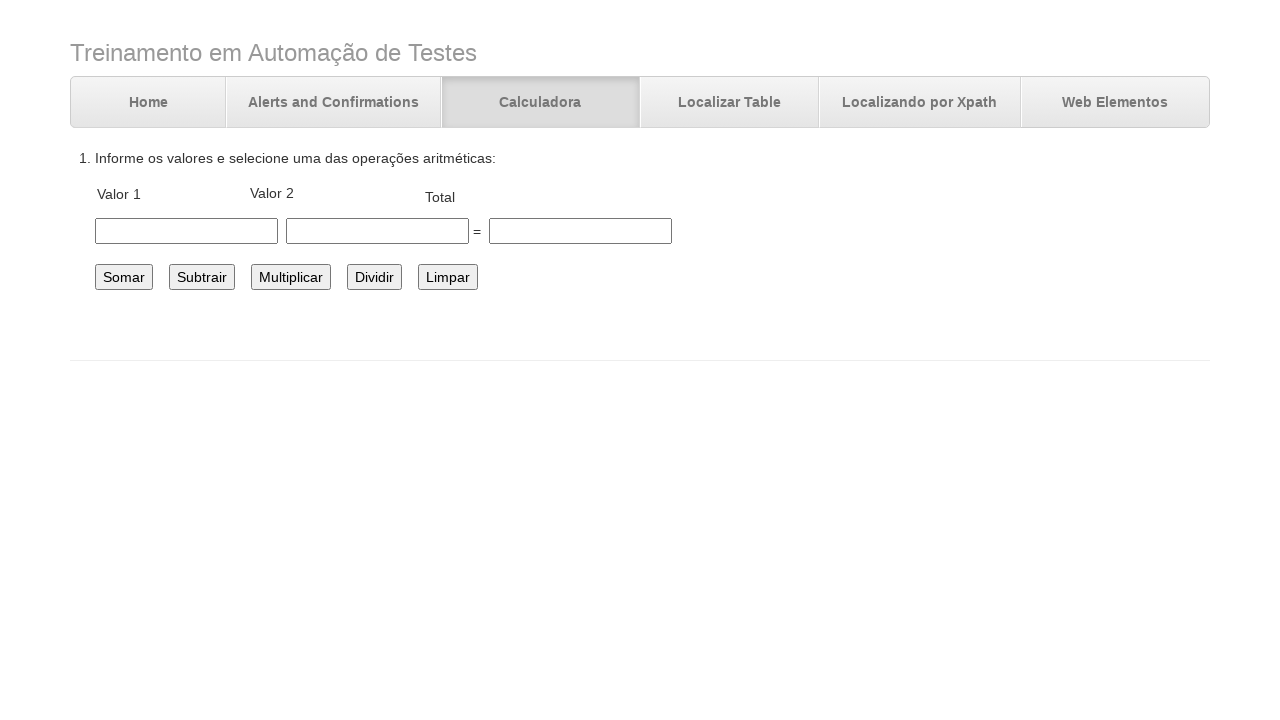

Entered first number (20.0) in the number1 field on //*[@id='number1']
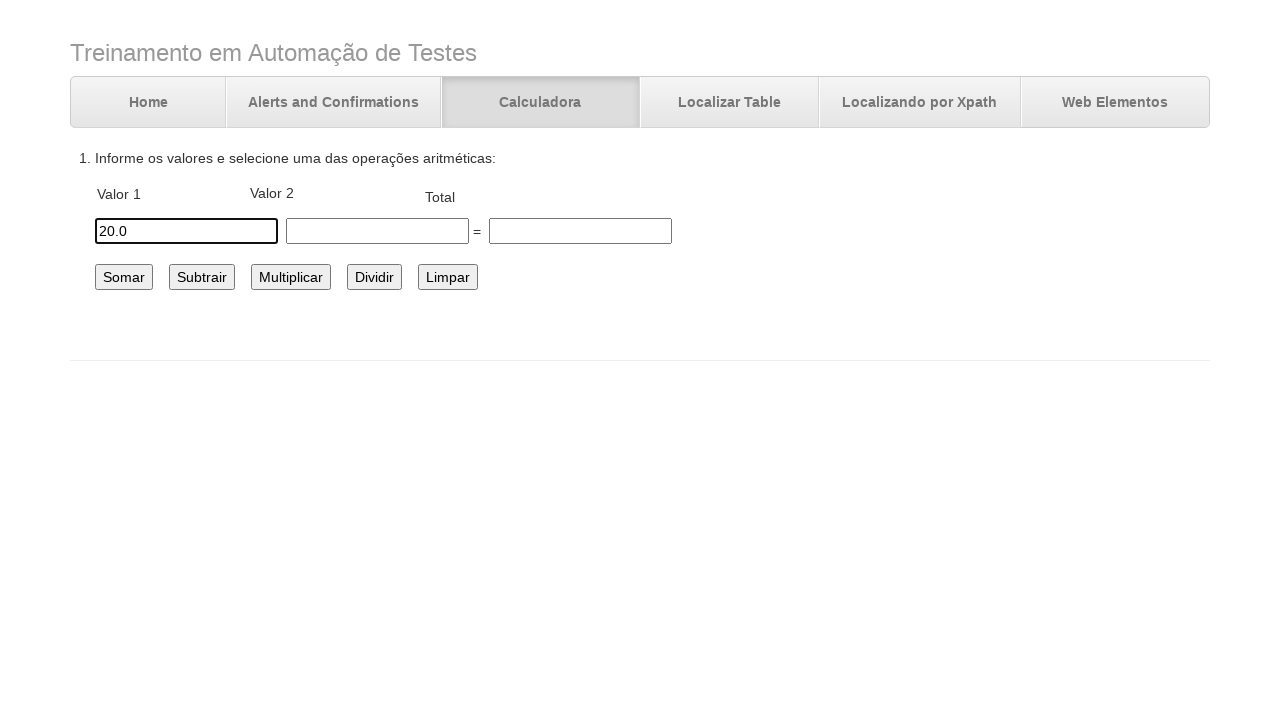

Entered second number (45.6) in the number2 field on #number2
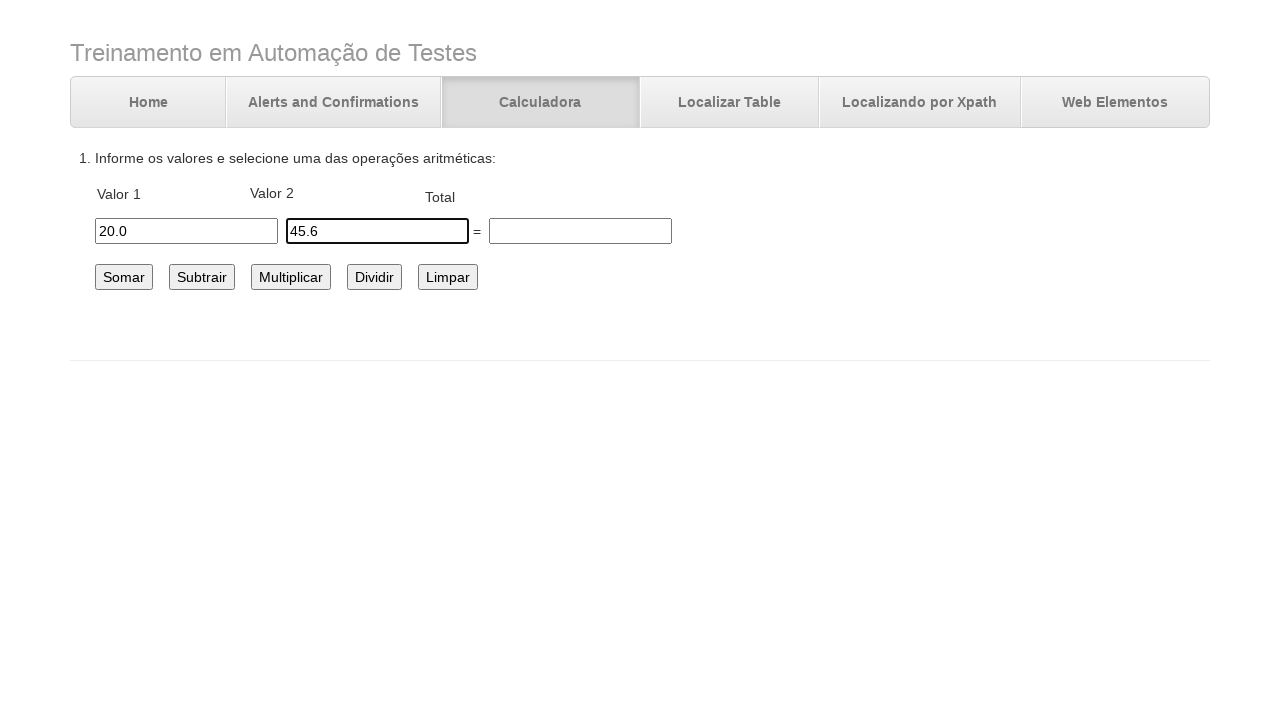

Clicked the Somar (sum) button at (124, 277) on input[value='Somar']
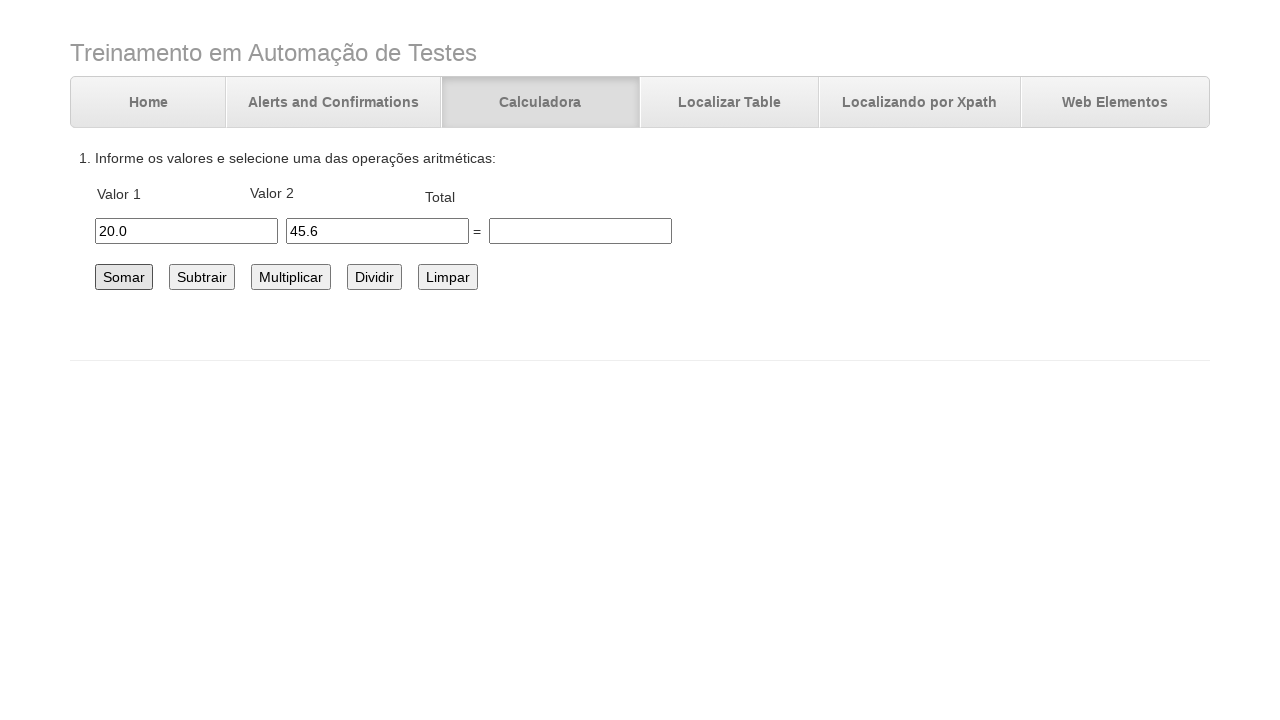

Verified result appeared in total field with correct value (65.6)
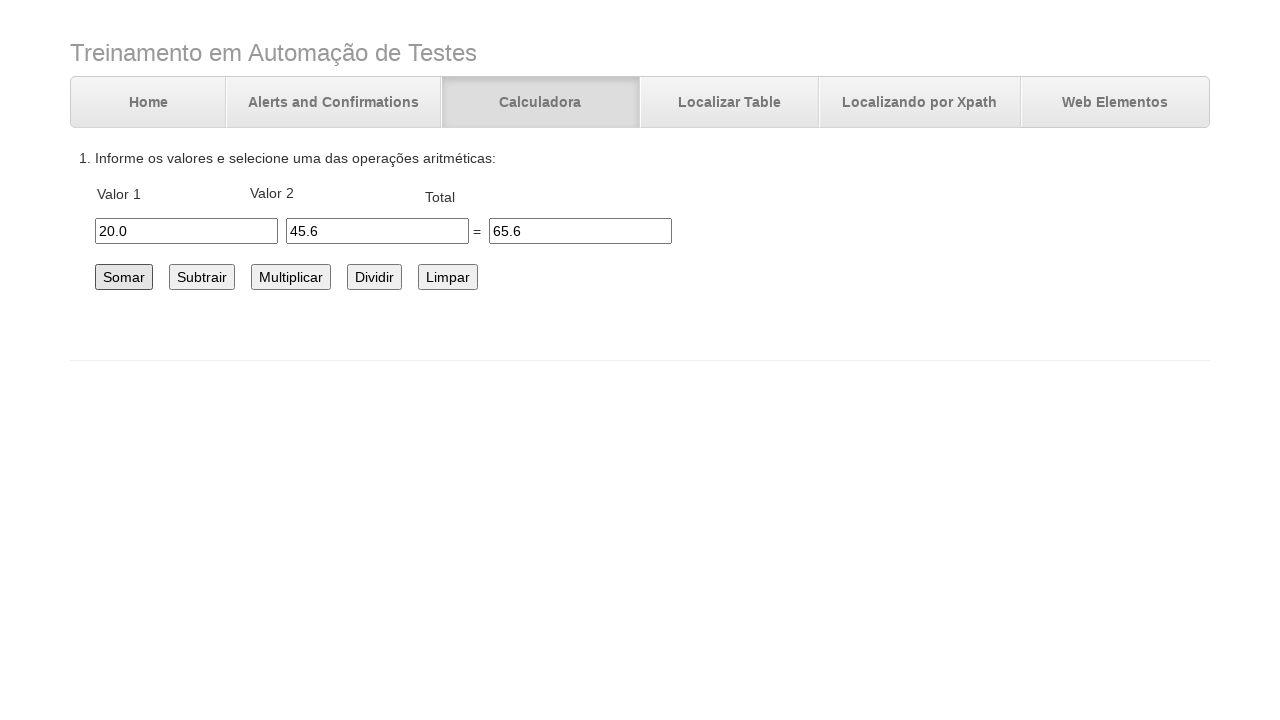

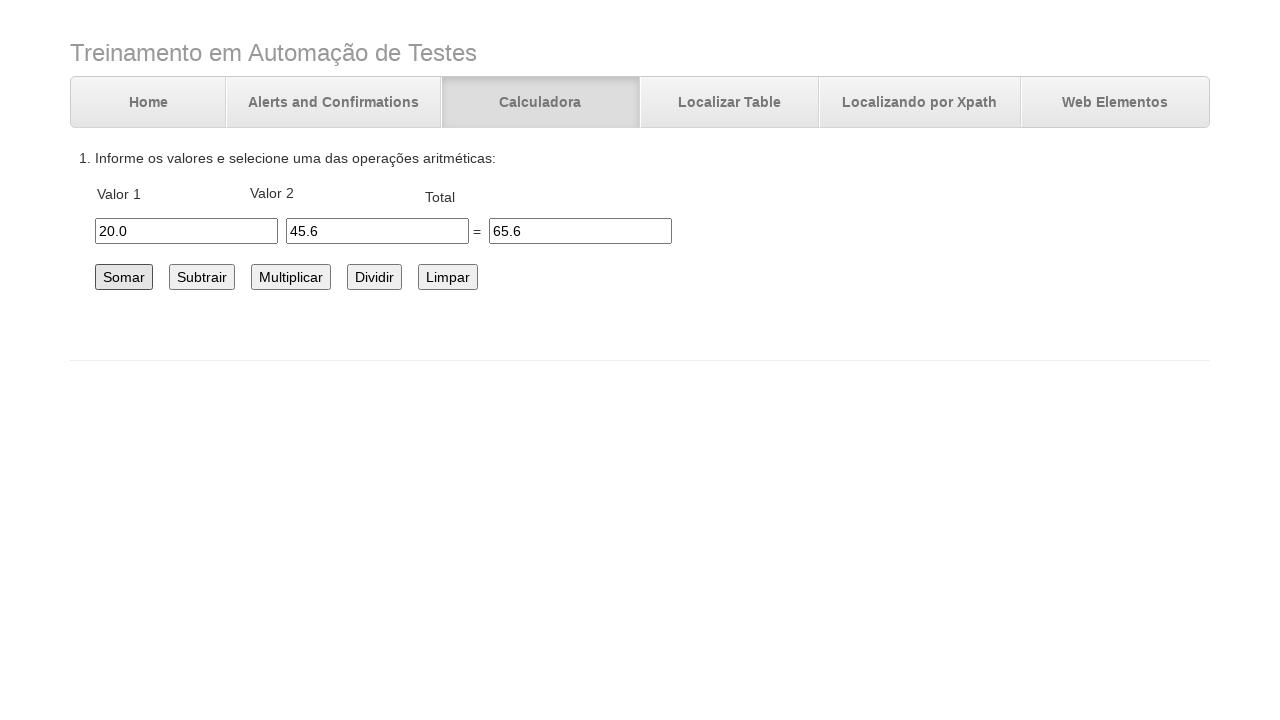